Tests that trailing tabs and spaces are removed when saving a todo edit

Starting URL: https://todomvc.com/examples/typescript-angular/#/

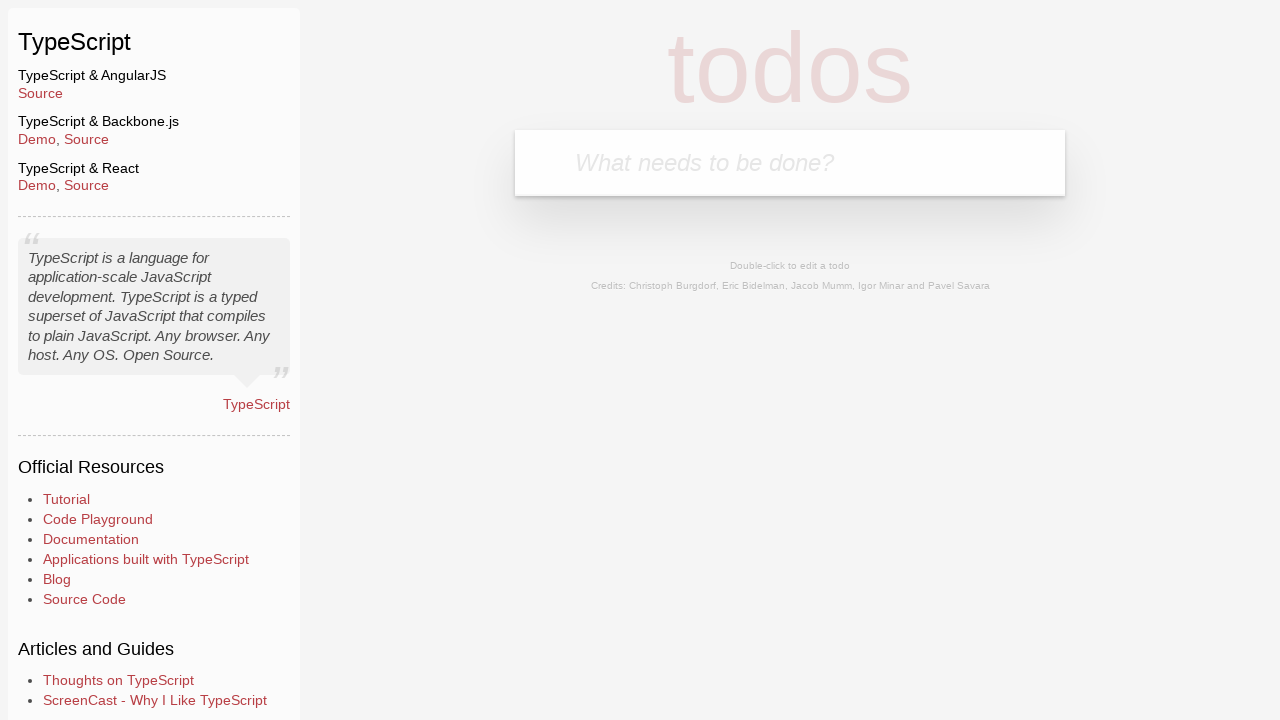

Filled new todo input field with 'Lorem' on .new-todo
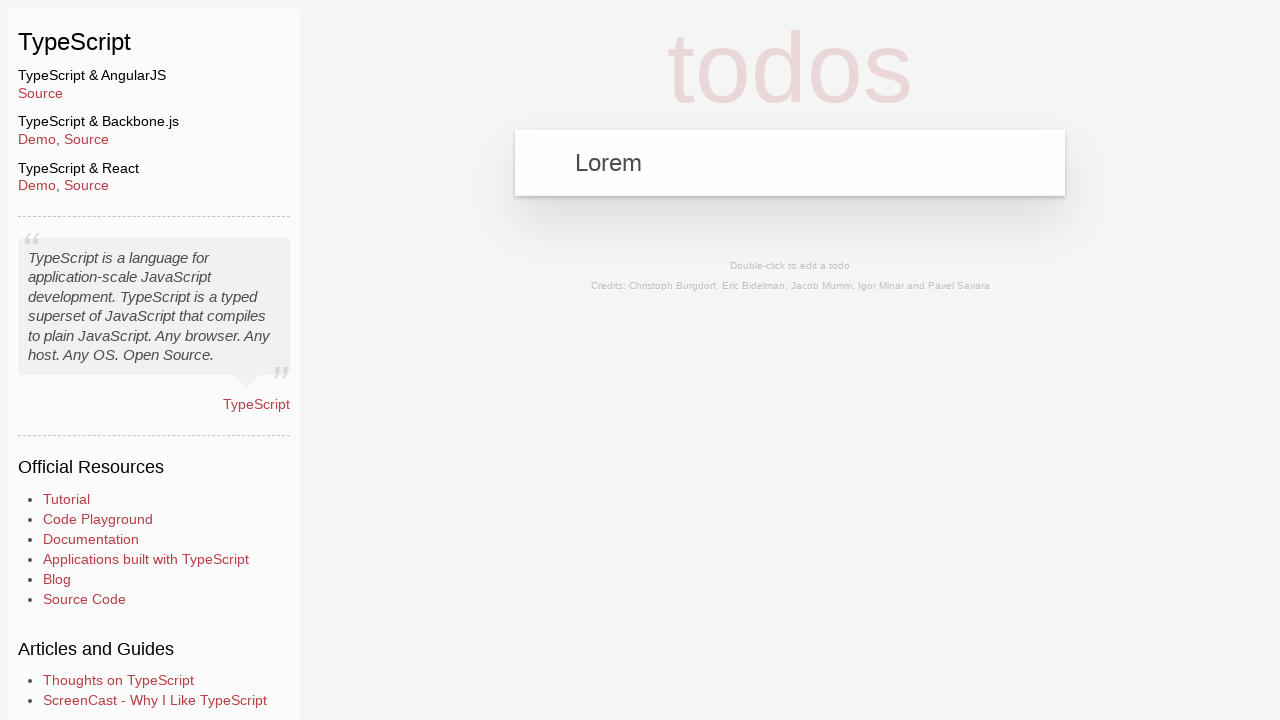

Pressed Enter to create new todo on .new-todo
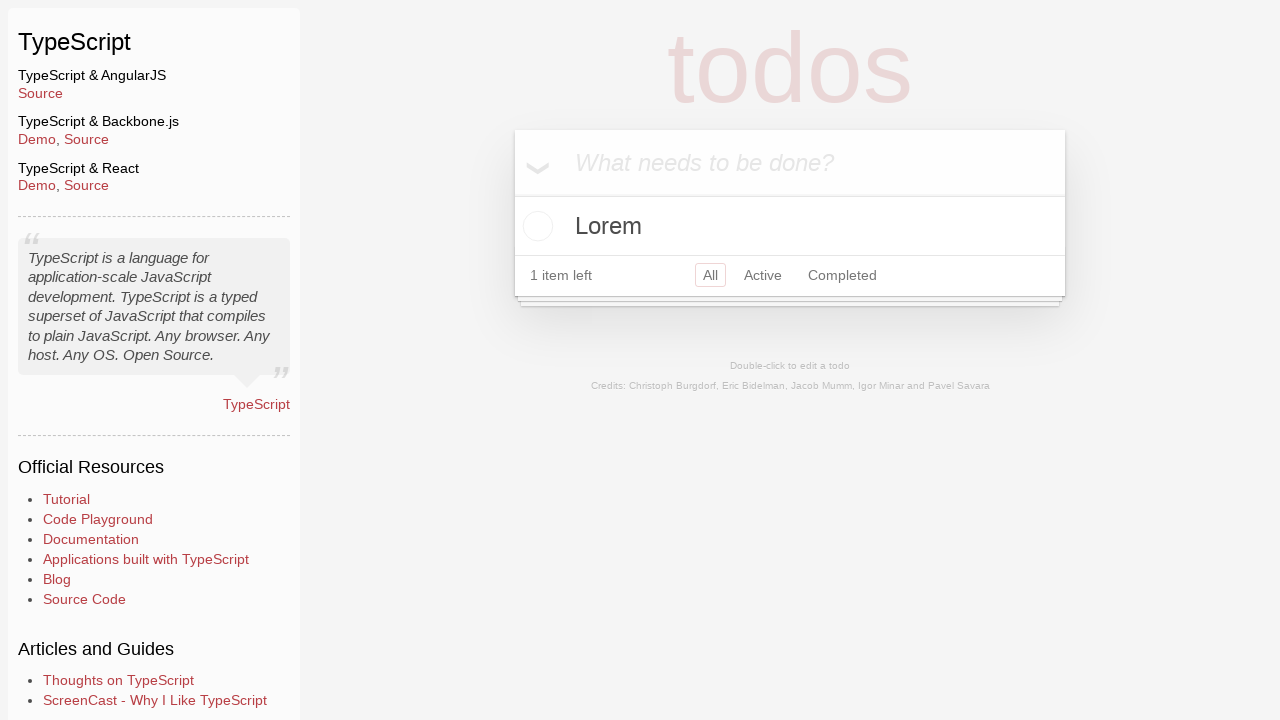

Double-clicked todo item to enter edit mode at (790, 226) on text=Lorem
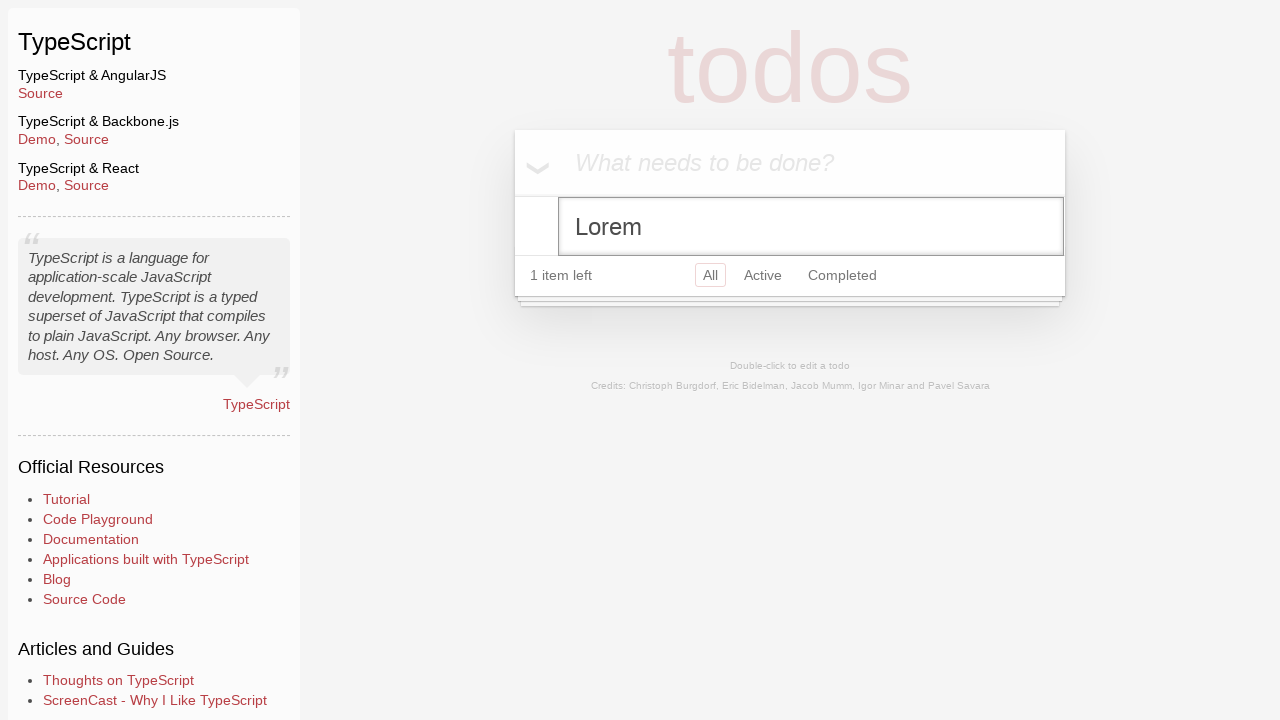

Filled edit field with 'Ipsum' followed by trailing tabs and spaces on .edit
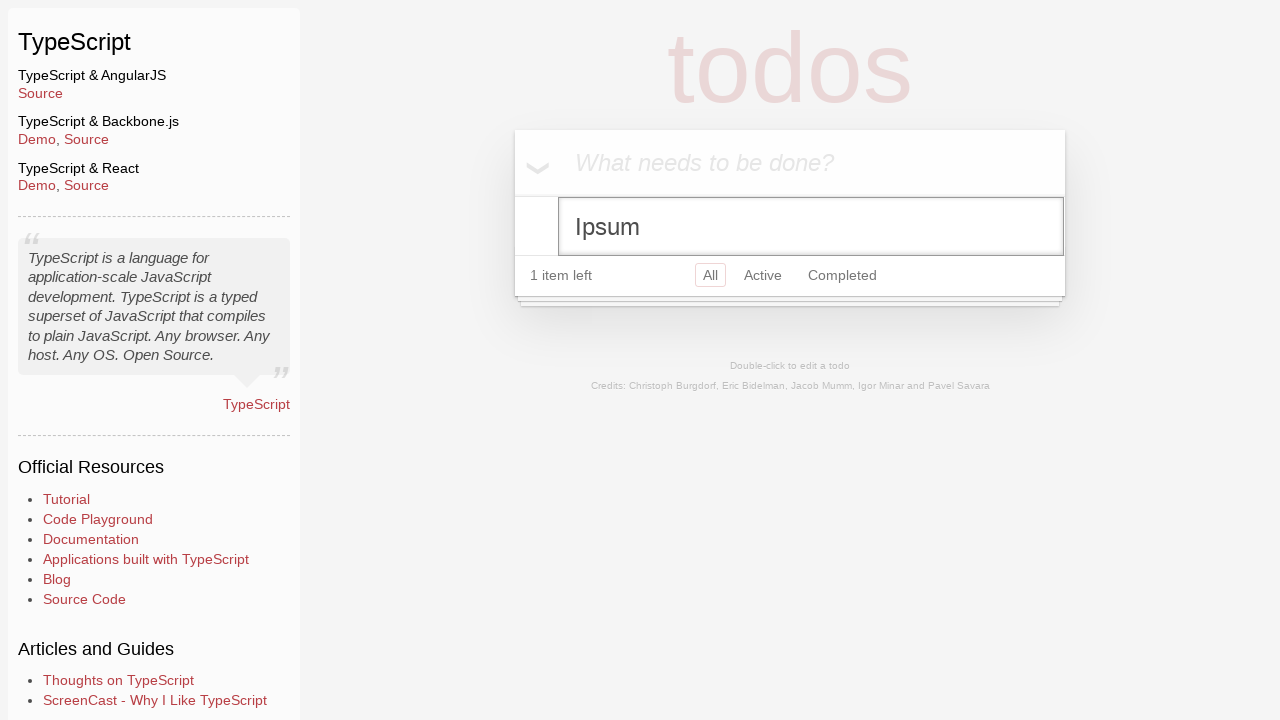

Blurred edit field to trigger save
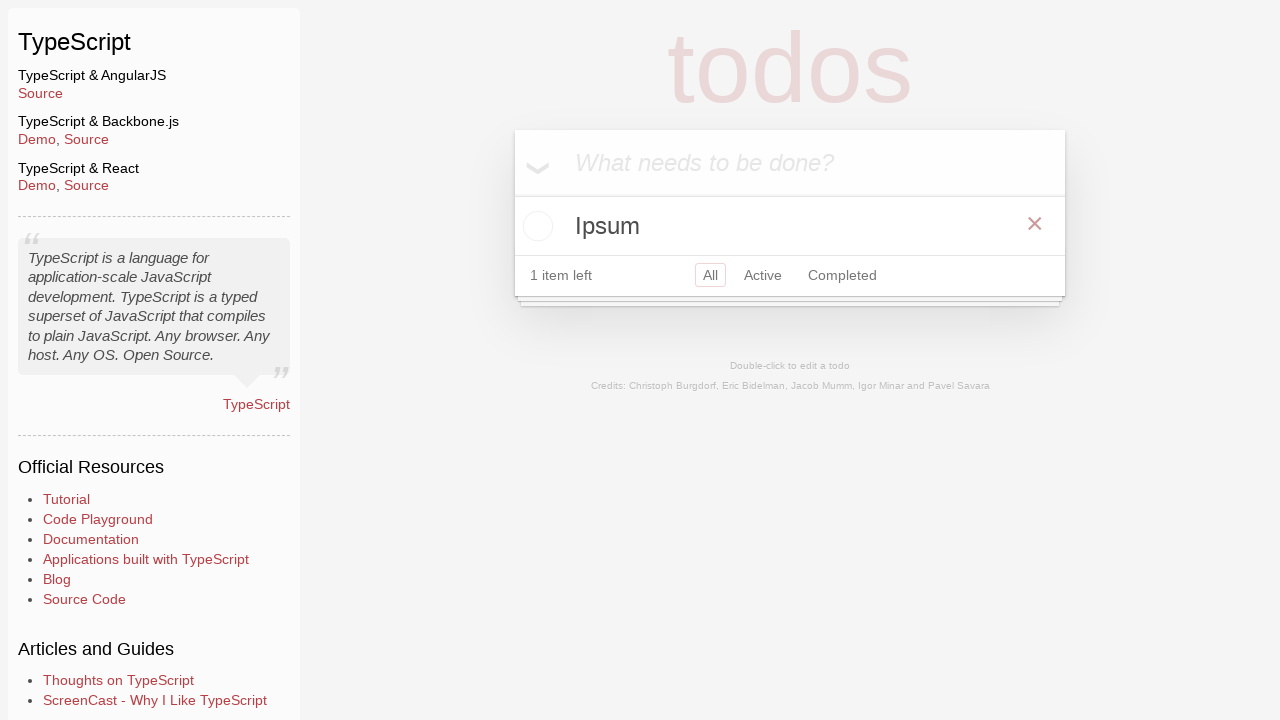

Verified that trailing whitespace was removed and 'Ipsum' text is visible
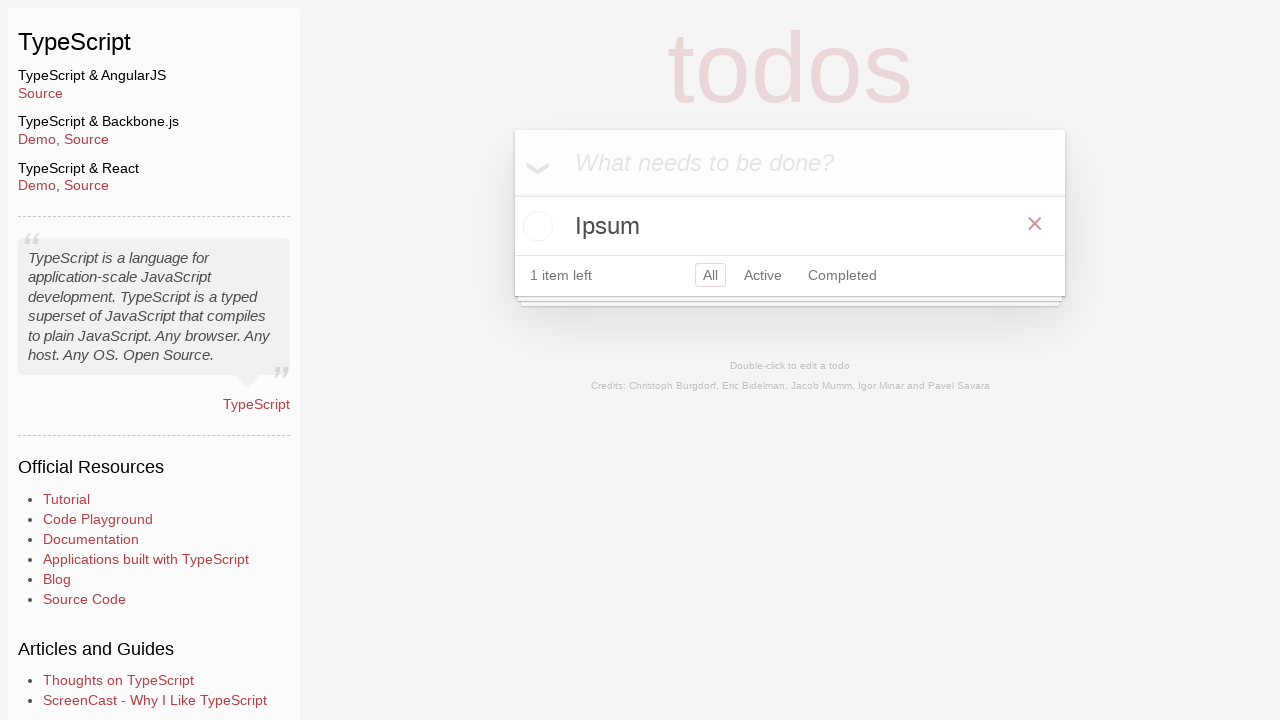

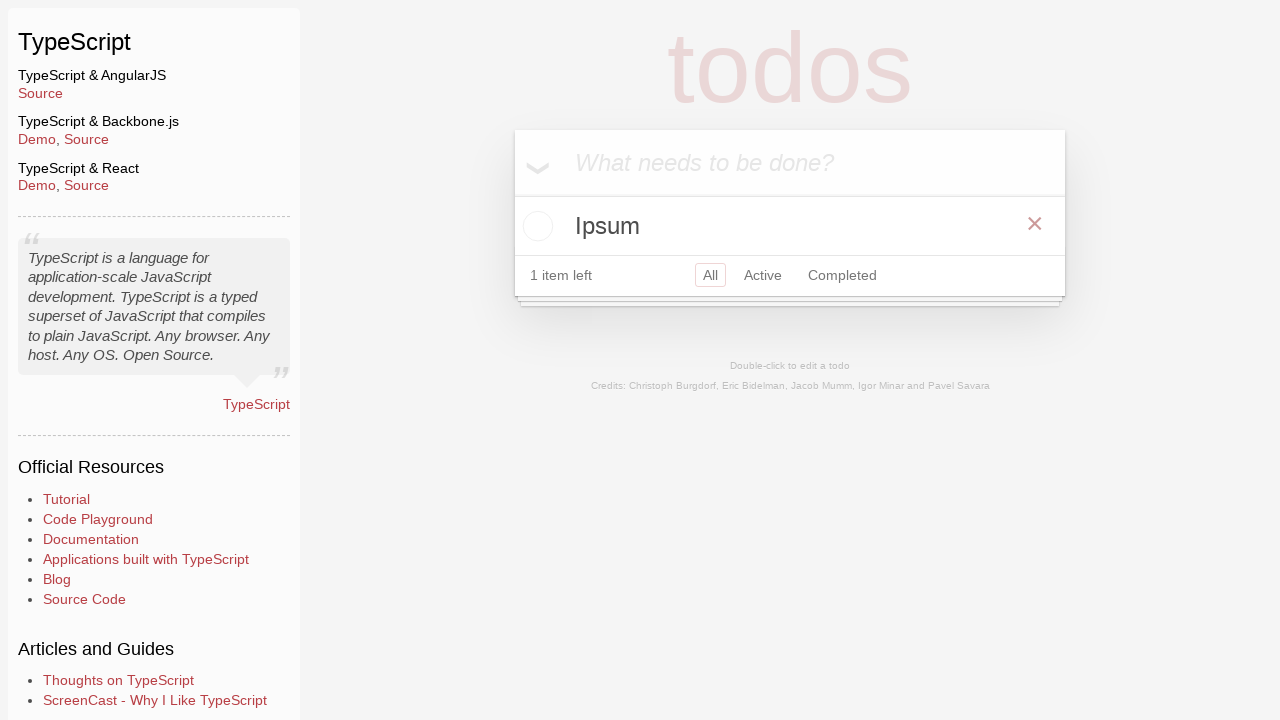